Tests checkbox functionality by navigating to the Checkboxes page, clicking on checkboxes to toggle their state, and verifying their checked attributes.

Starting URL: https://the-internet.herokuapp.com/

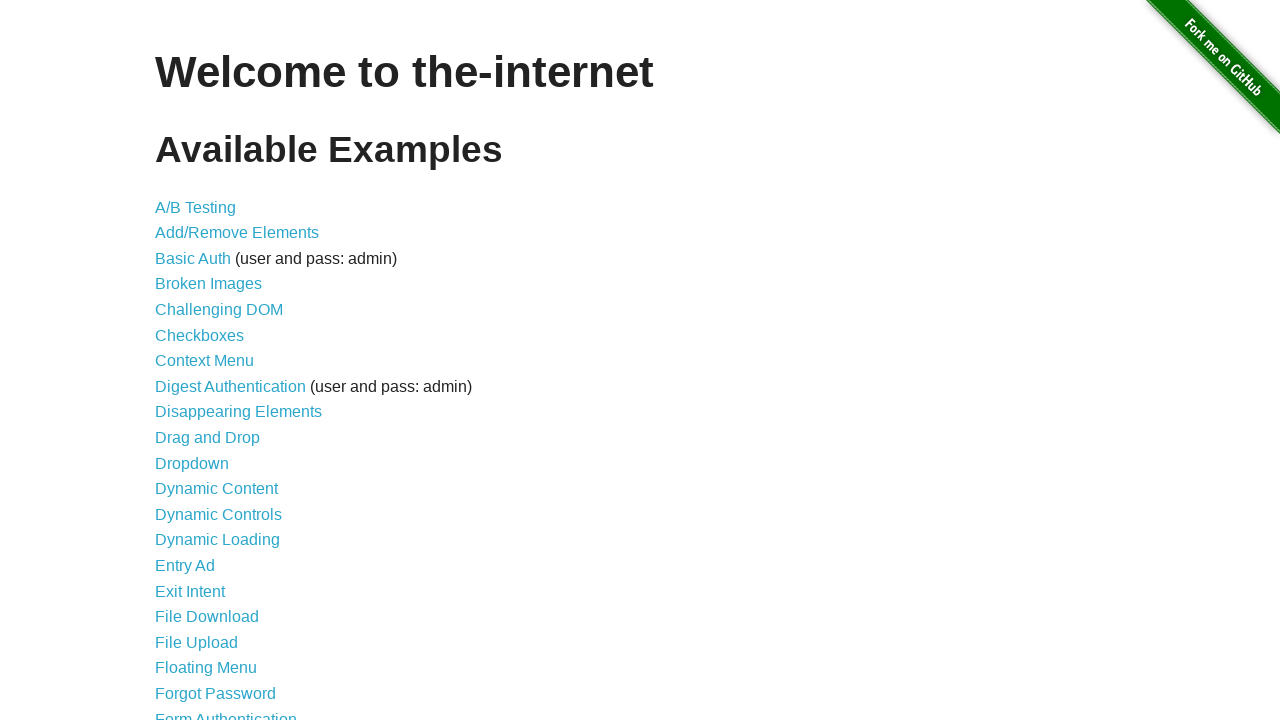

Clicked on Checkboxes link to navigate to checkboxes page at (200, 335) on a[href='/checkboxes']
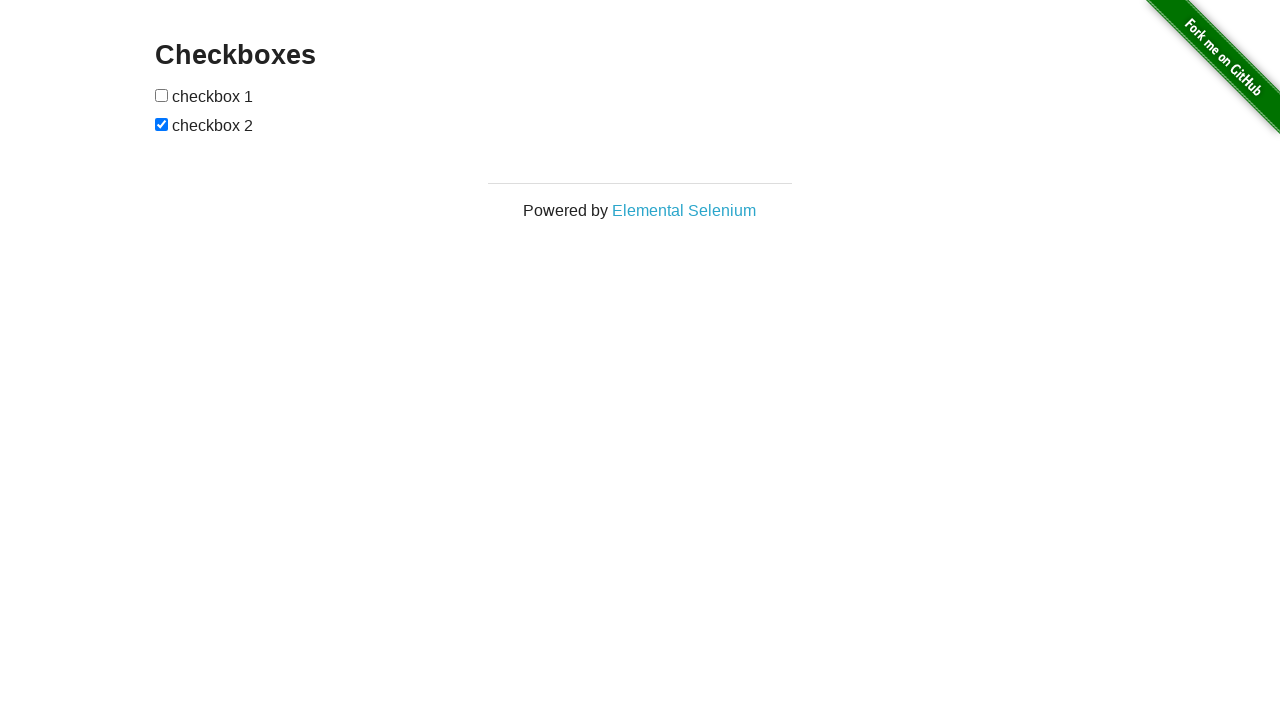

Checkboxes form loaded successfully
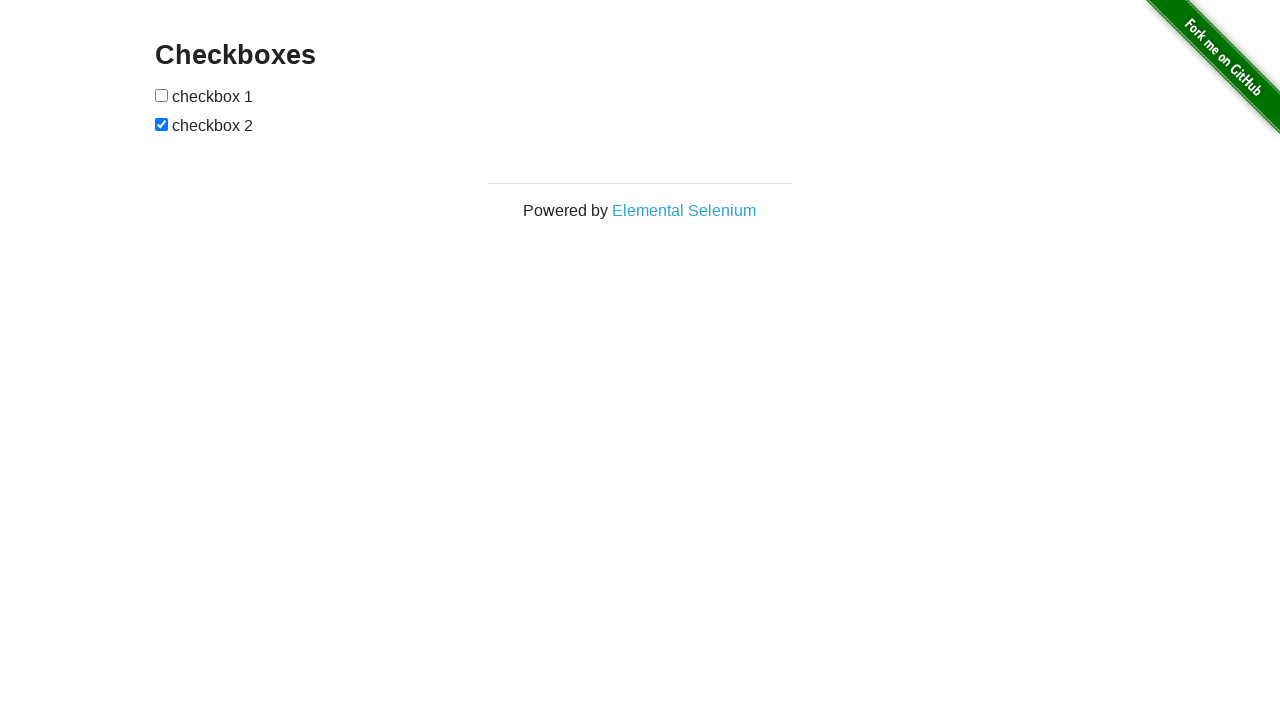

Retrieved first checkbox element
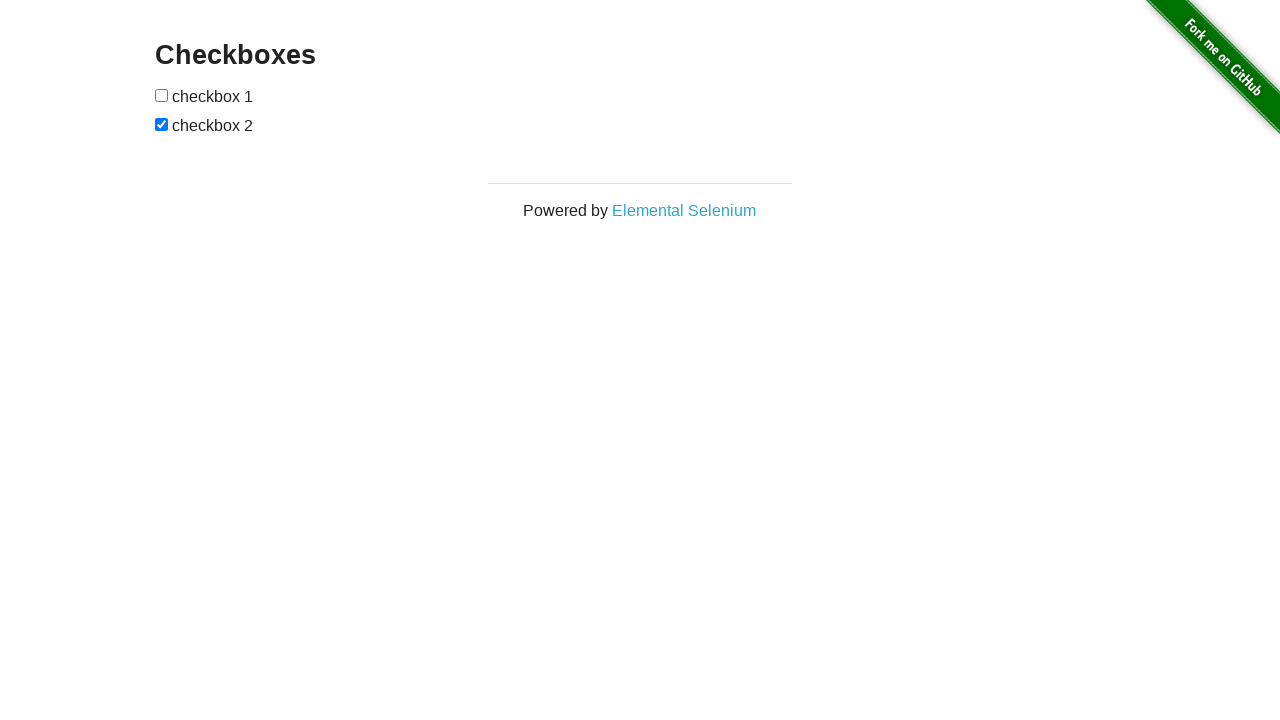

Retrieved second checkbox element
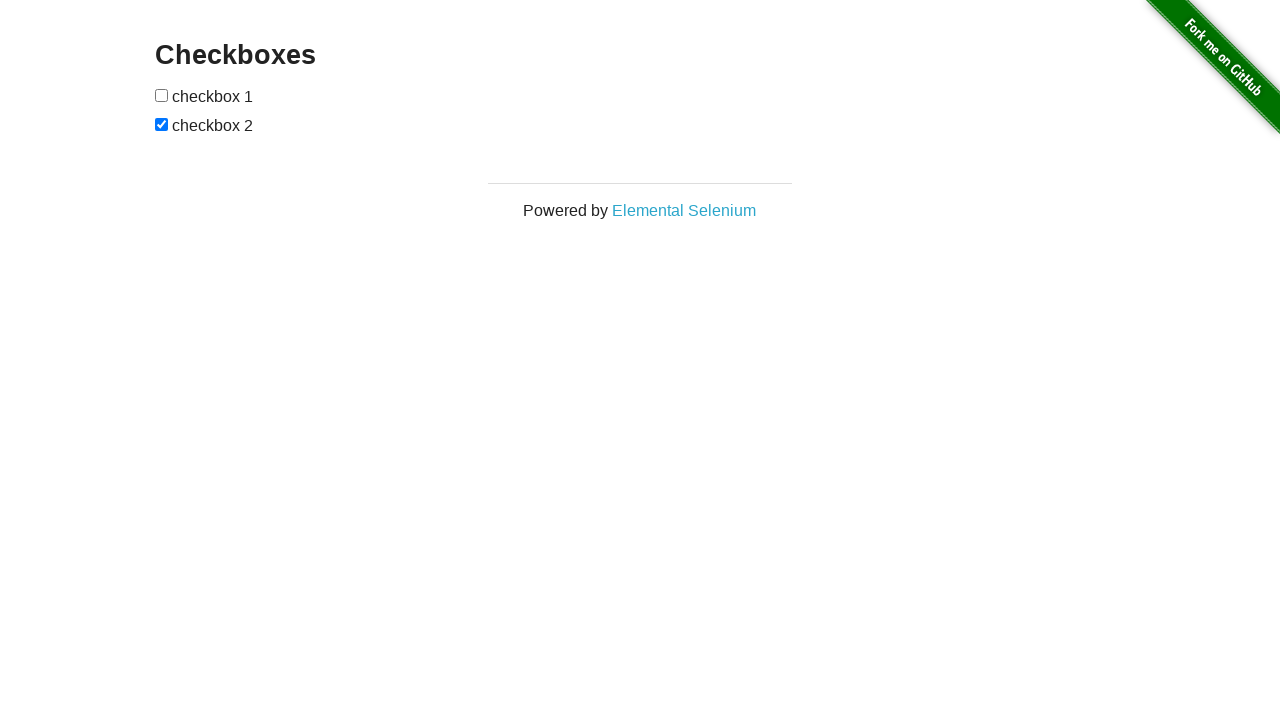

Checked first checkbox at (162, 95) on form#checkboxes input >> nth=0
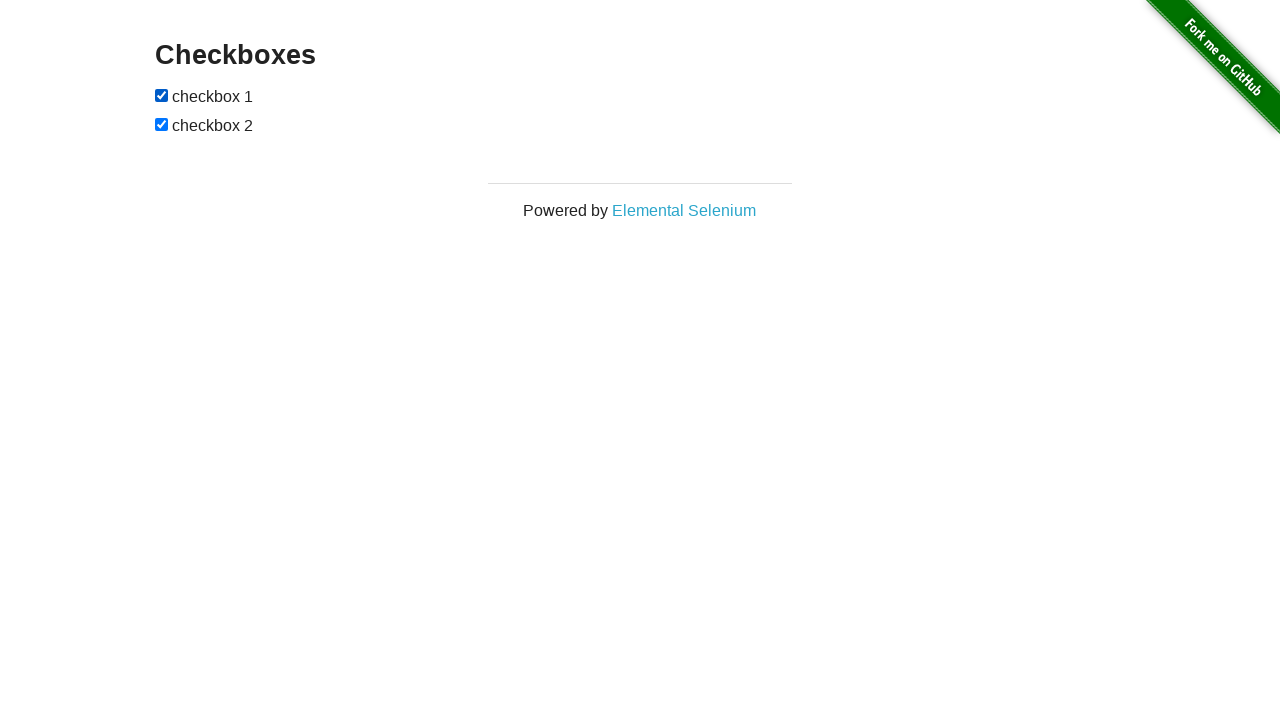

Verified that first checkbox is checked
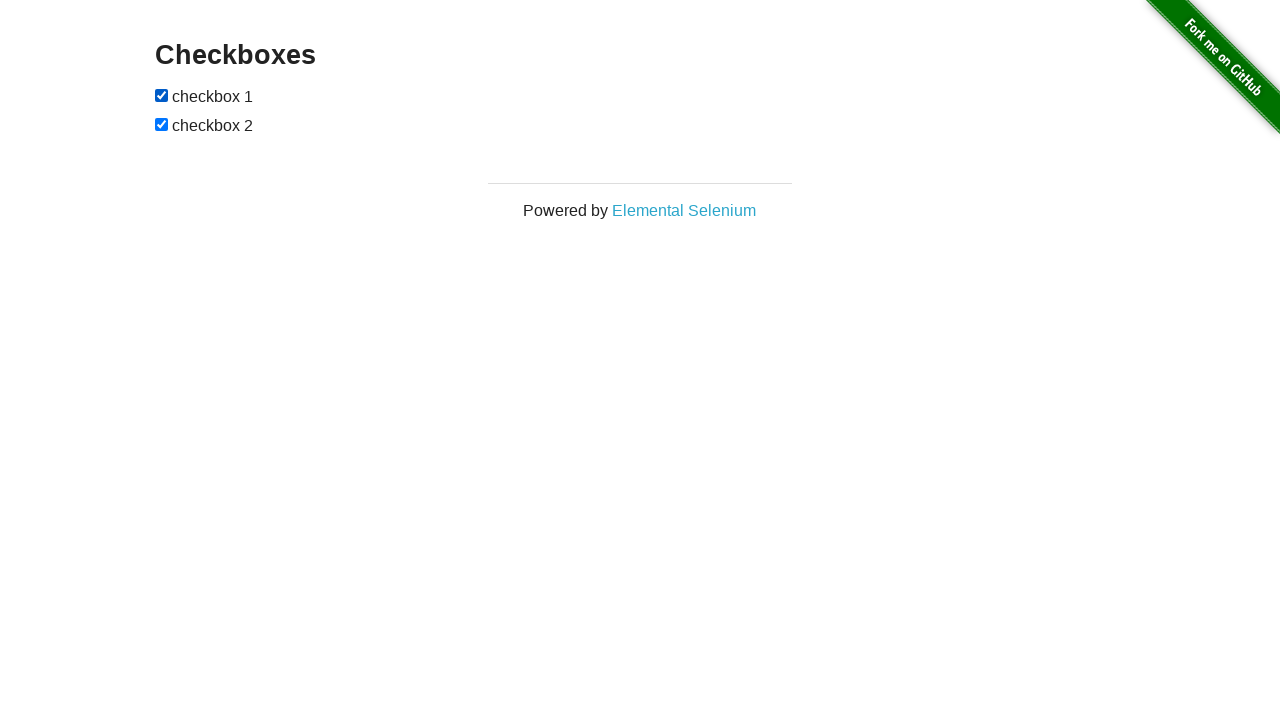

Unchecked second checkbox at (162, 124) on form#checkboxes input >> nth=1
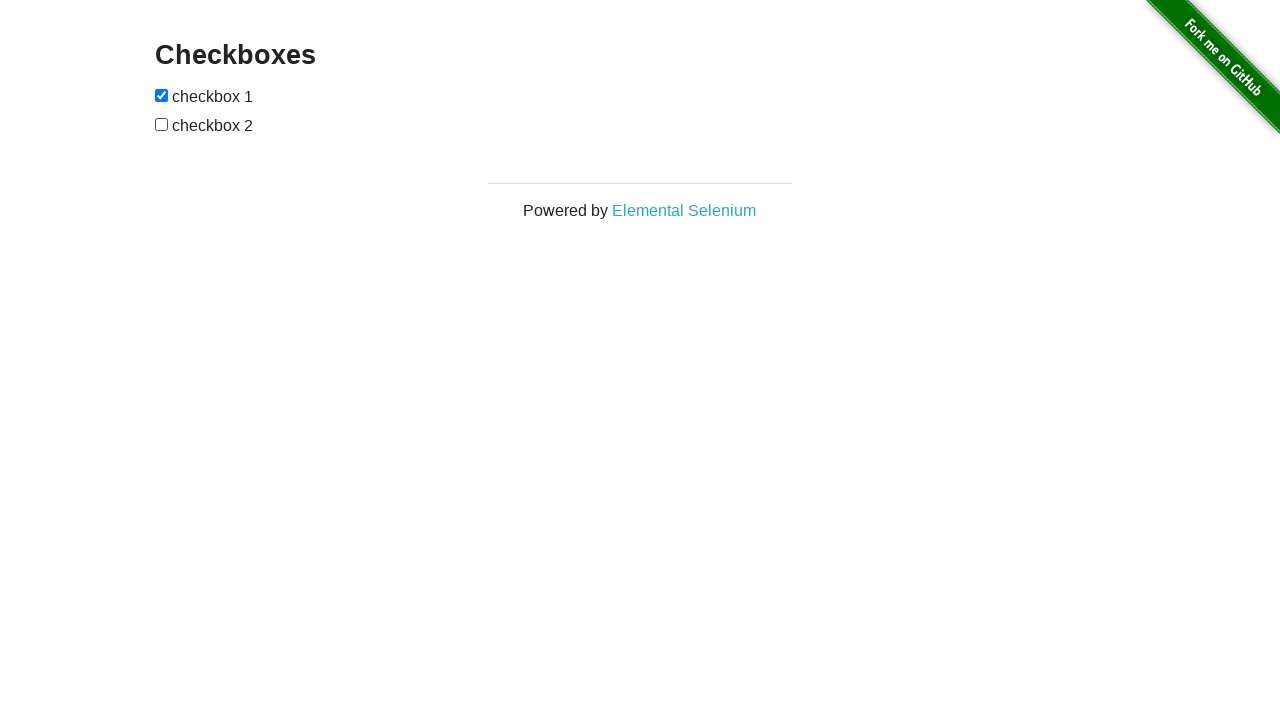

Verified that second checkbox is unchecked
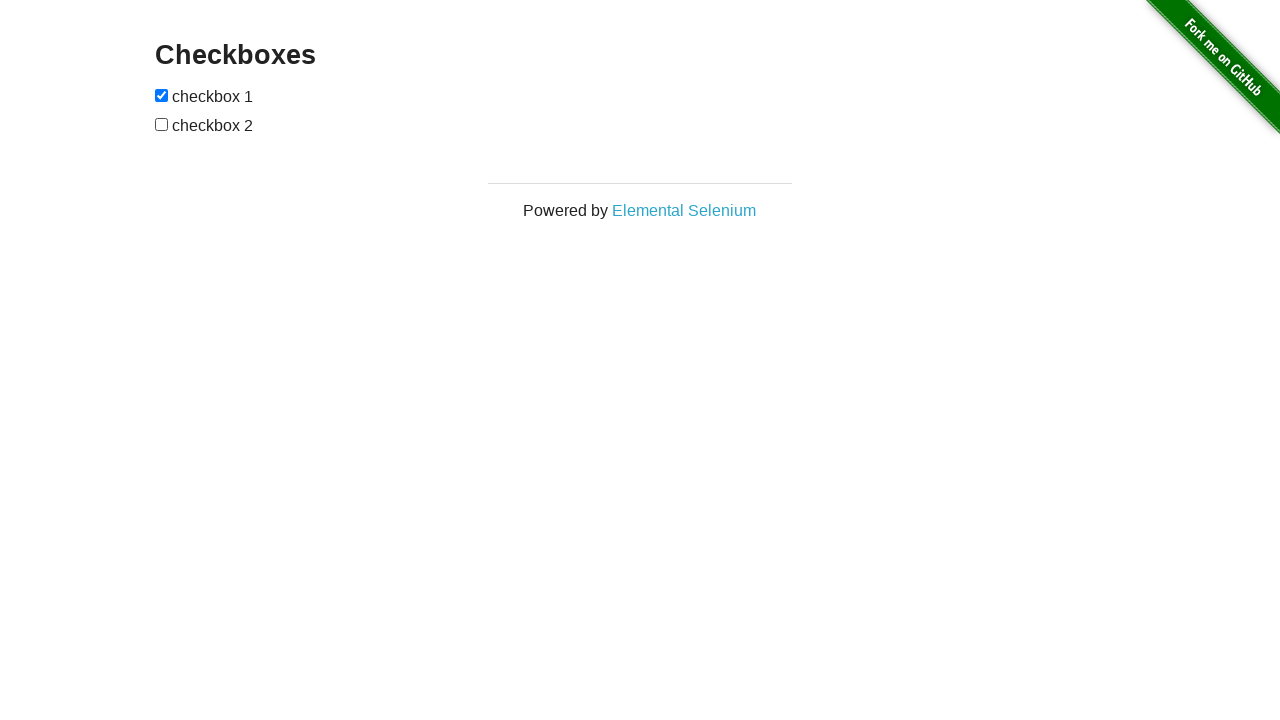

Printed checkbox states: Checkbox 1 is checked, Checkbox 2 is unchecked
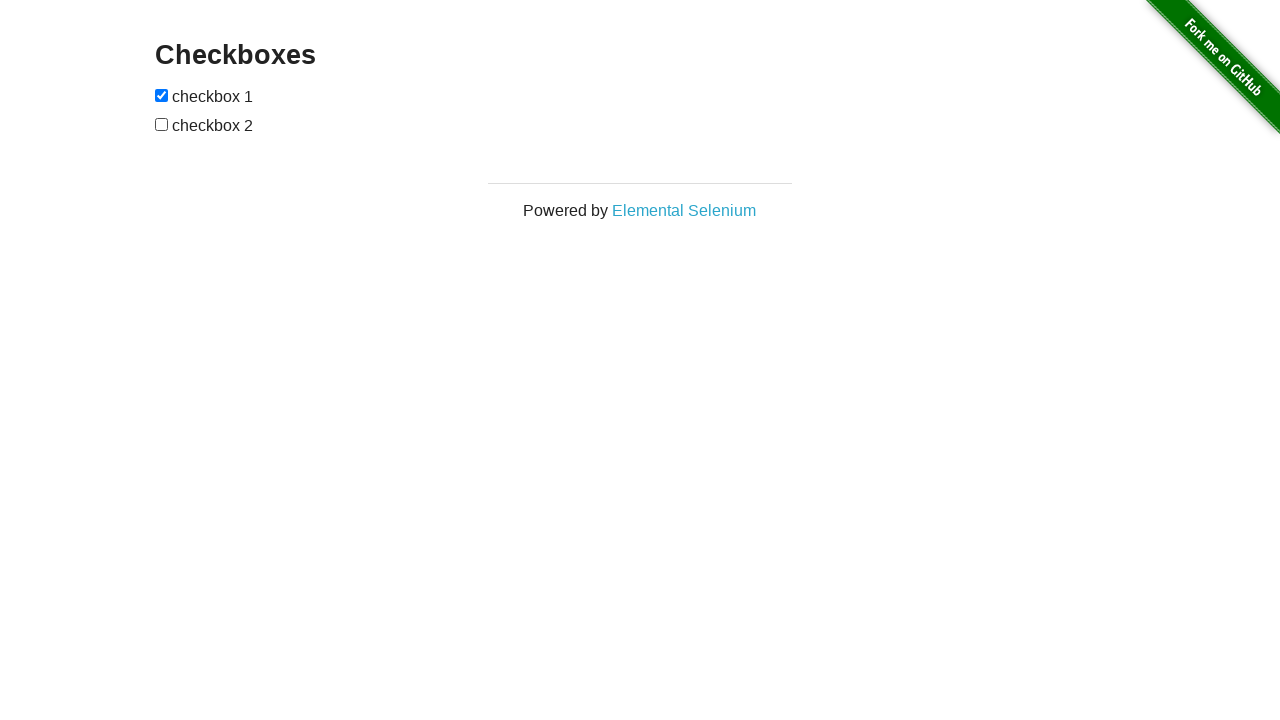

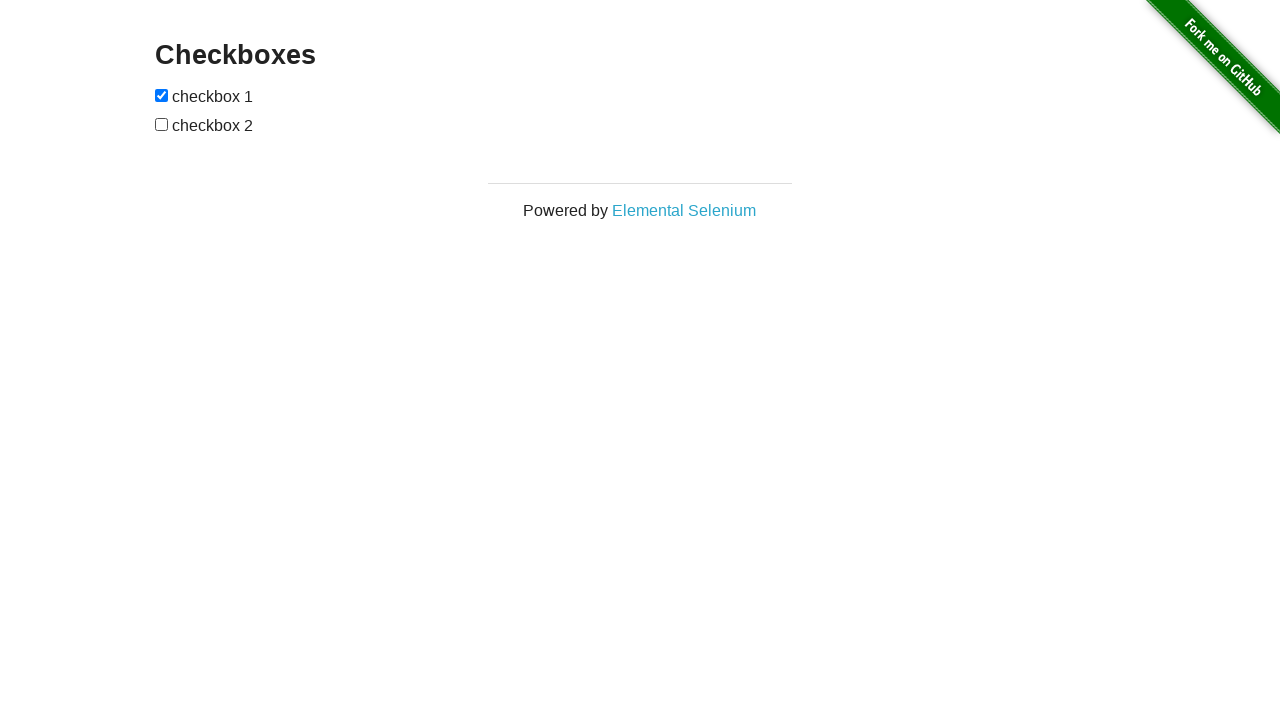